Navigates to a Mexican real estate listings page (Vivanuncios) and waits for the page content to load

Starting URL: https://www.vivanuncios.com.mx/s-venta-inmuebles/distrito-federal/v1c1097l1008p1

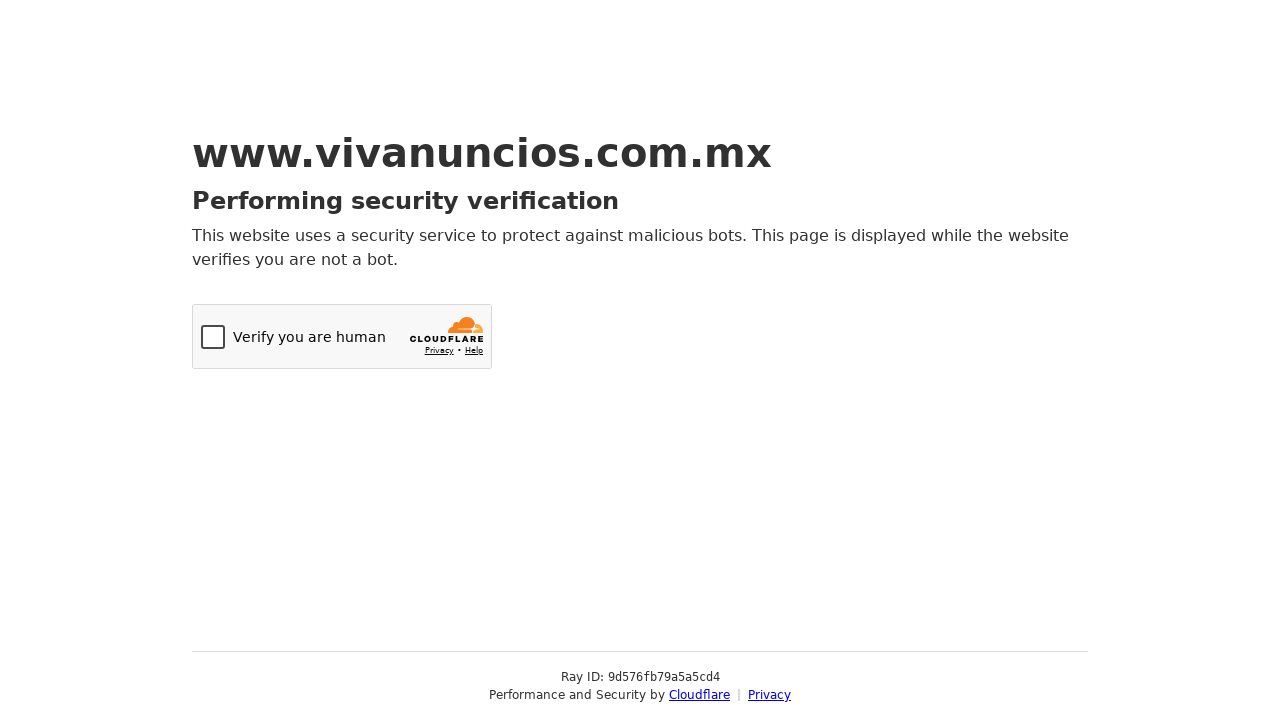

Navigated to Vivanuncios Mexican real estate listings page for Distrito Federal property sales
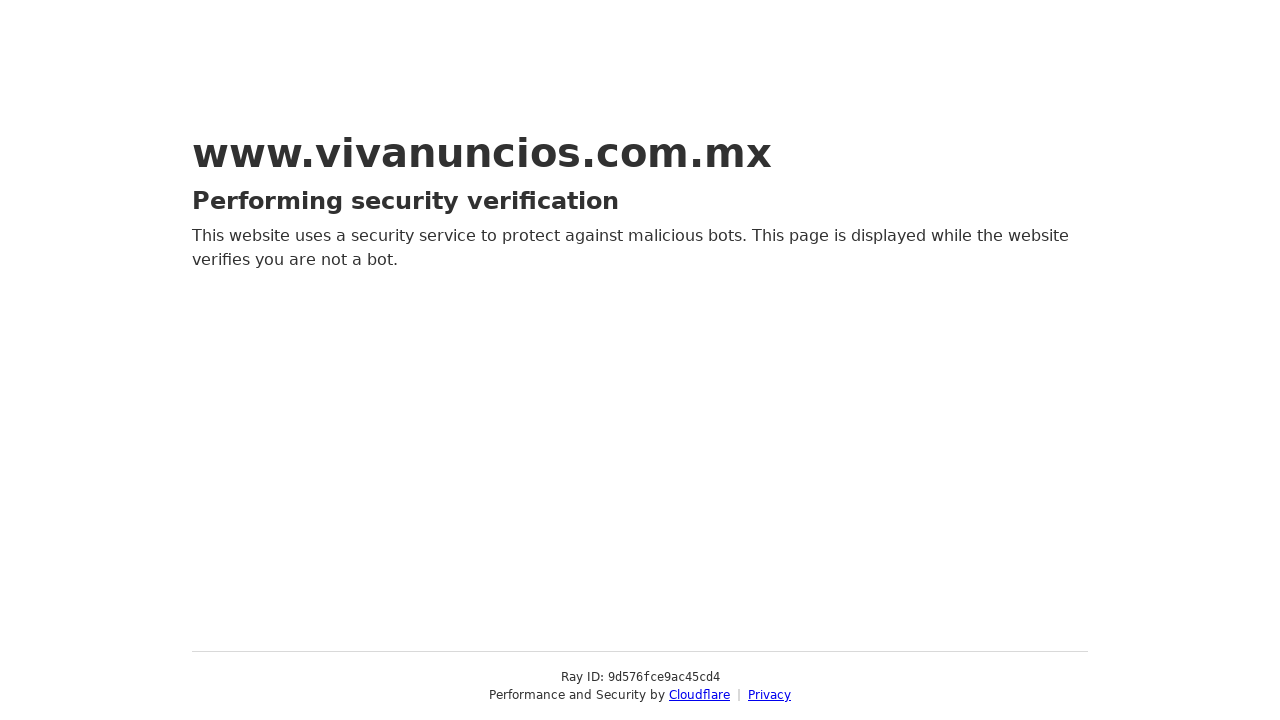

Page DOM content finished loading
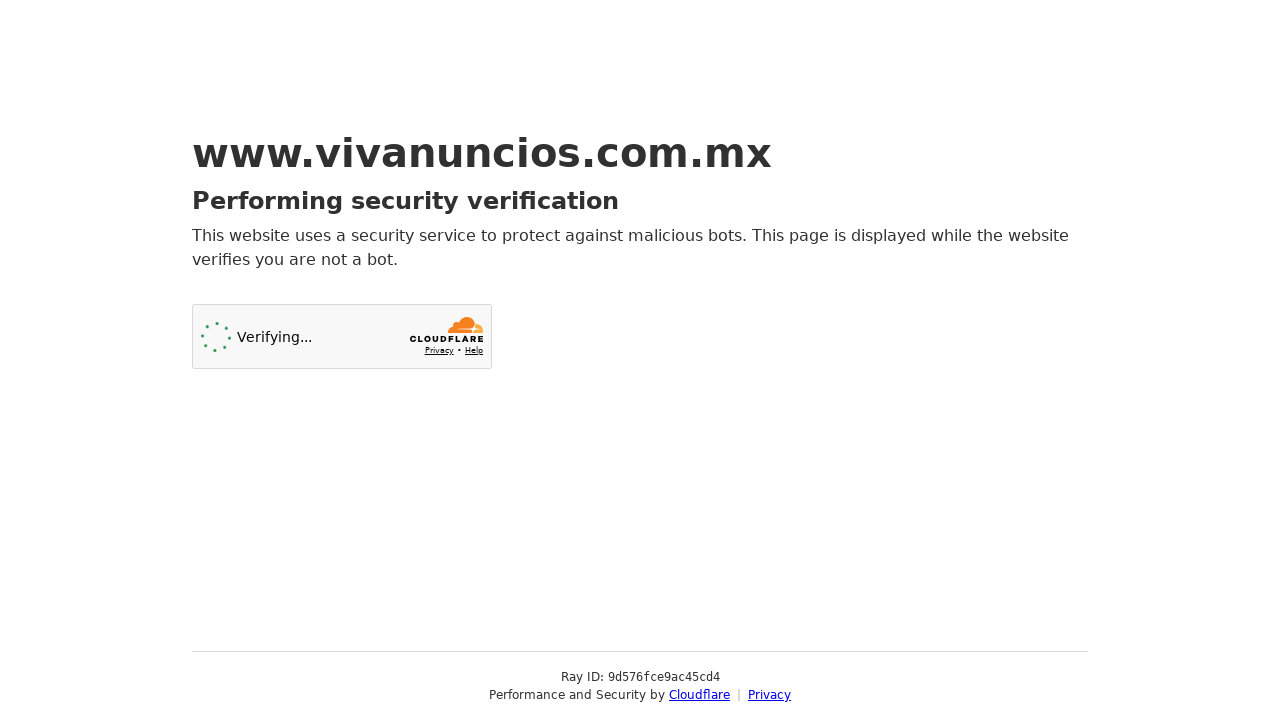

Body element is visible, page content is ready
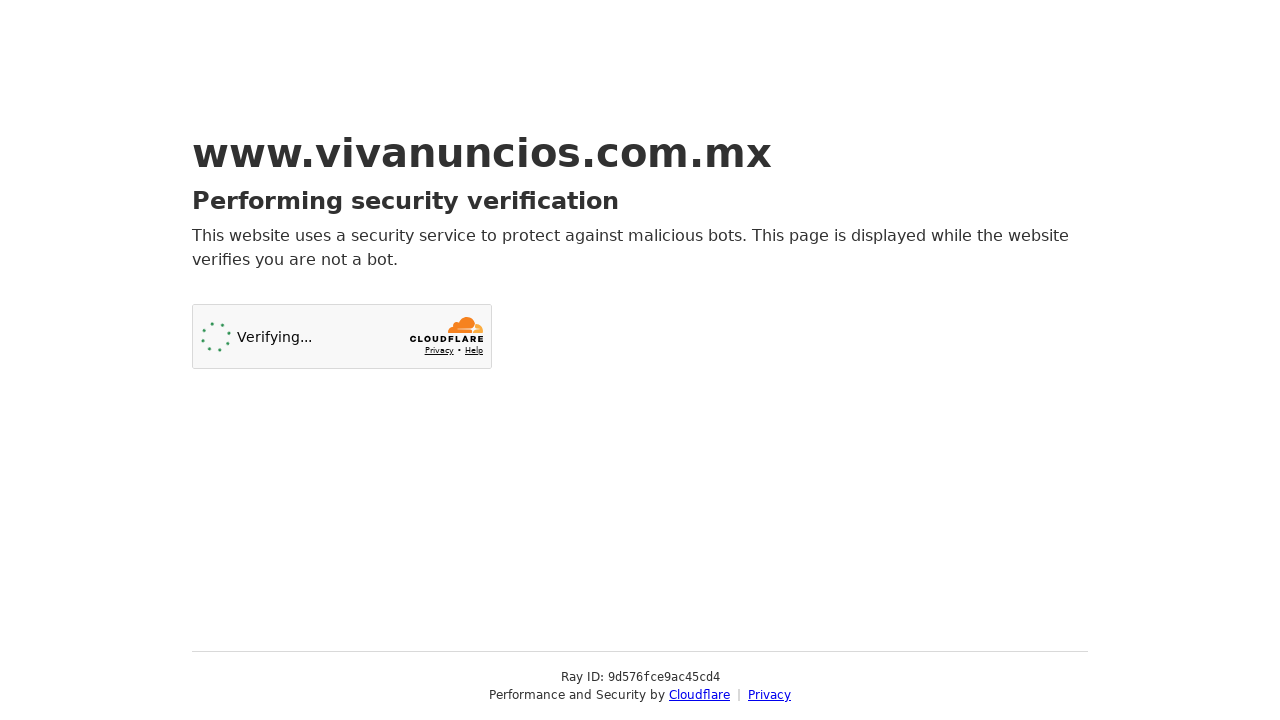

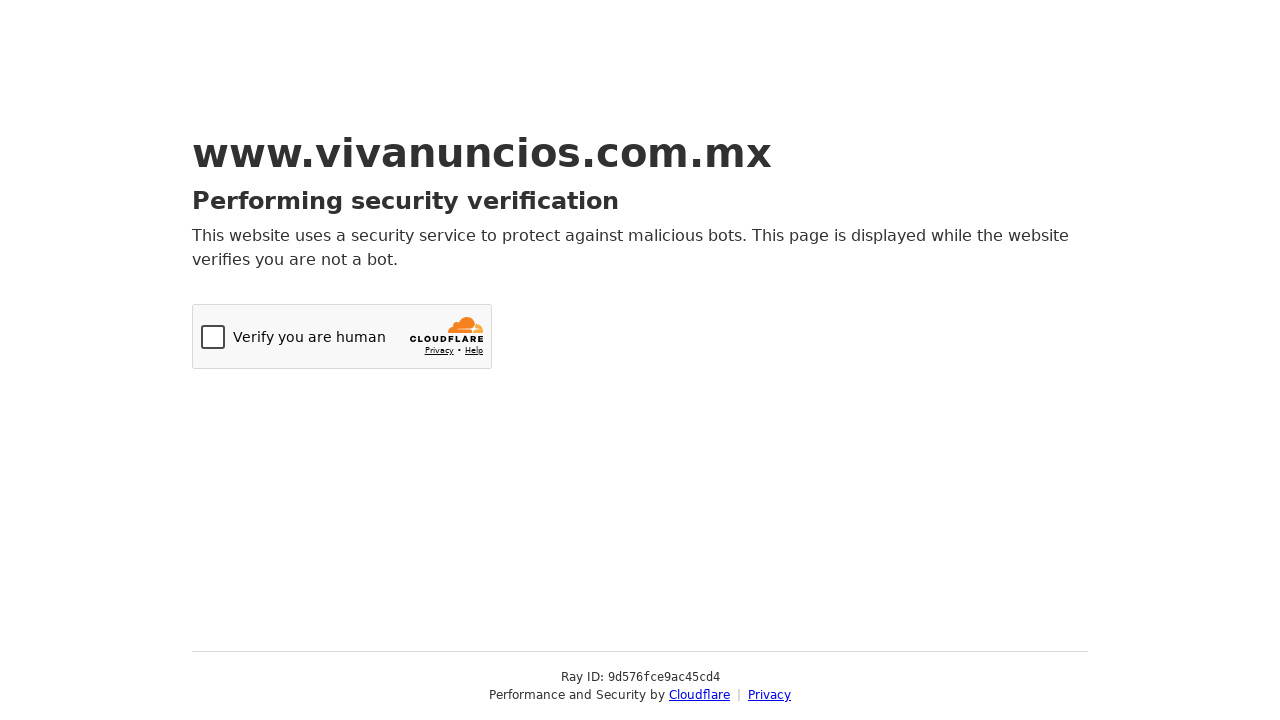